Tests clicking a button with a specific CSS class on the UI Testing Playground class attribute challenge page

Starting URL: http://uitestingplayground.com/classattr

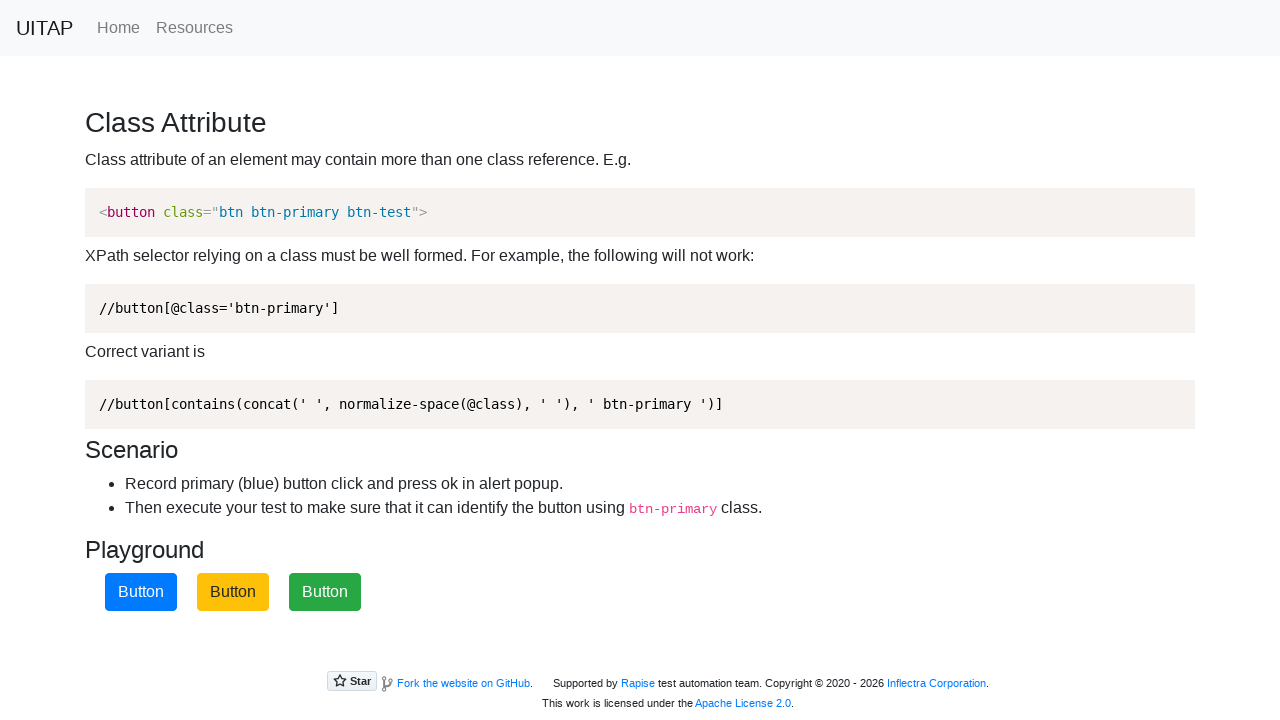

Navigated to UI Testing Playground class attribute challenge page
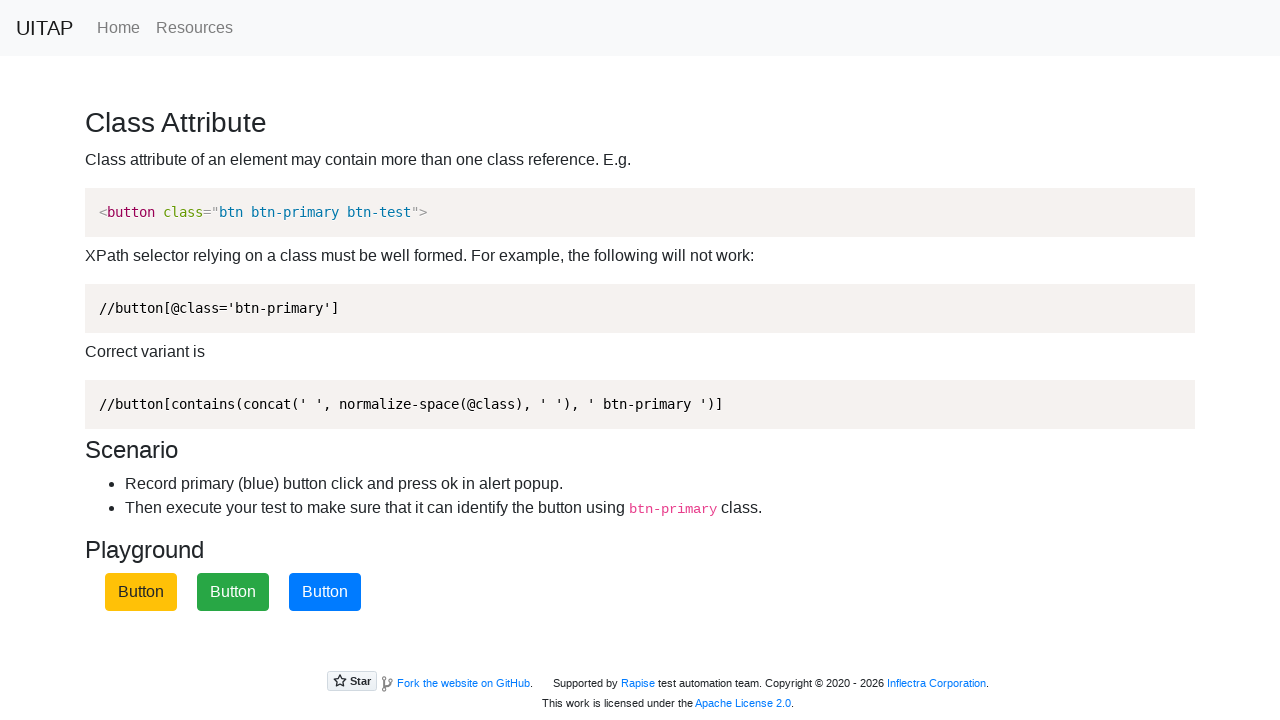

Clicked the primary button with btn-primary CSS class at (325, 592) on button.btn-primary
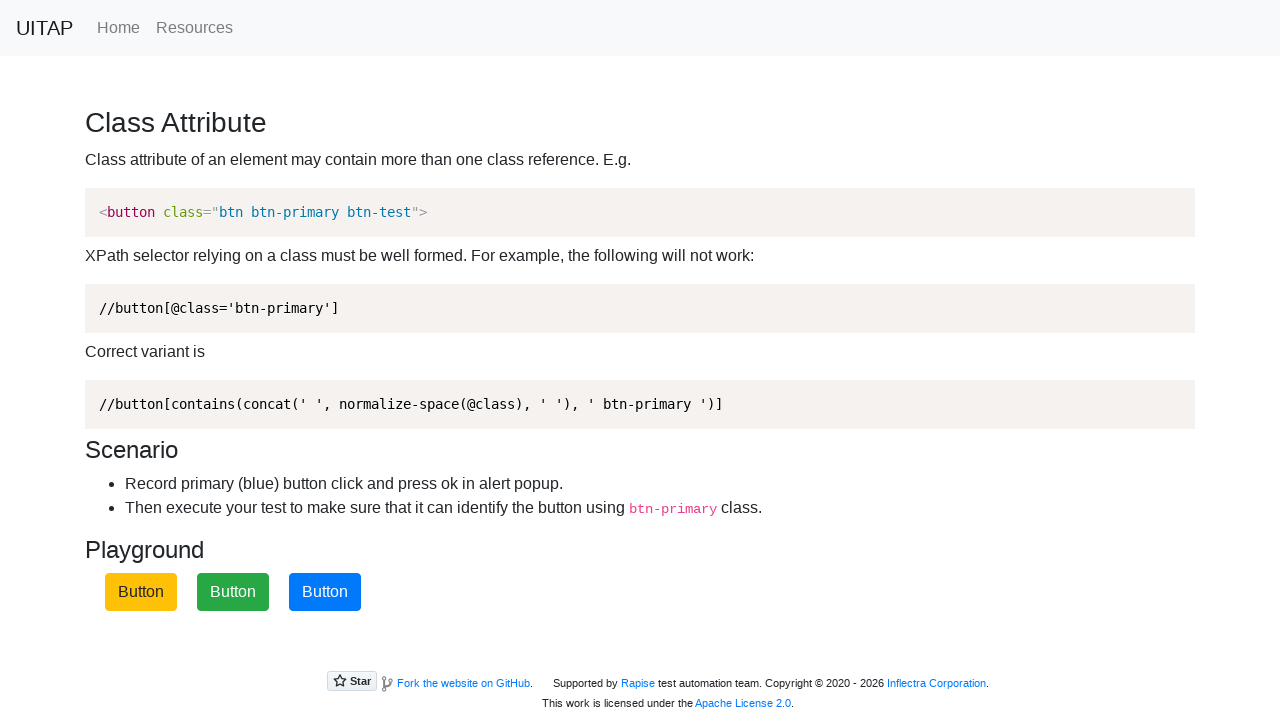

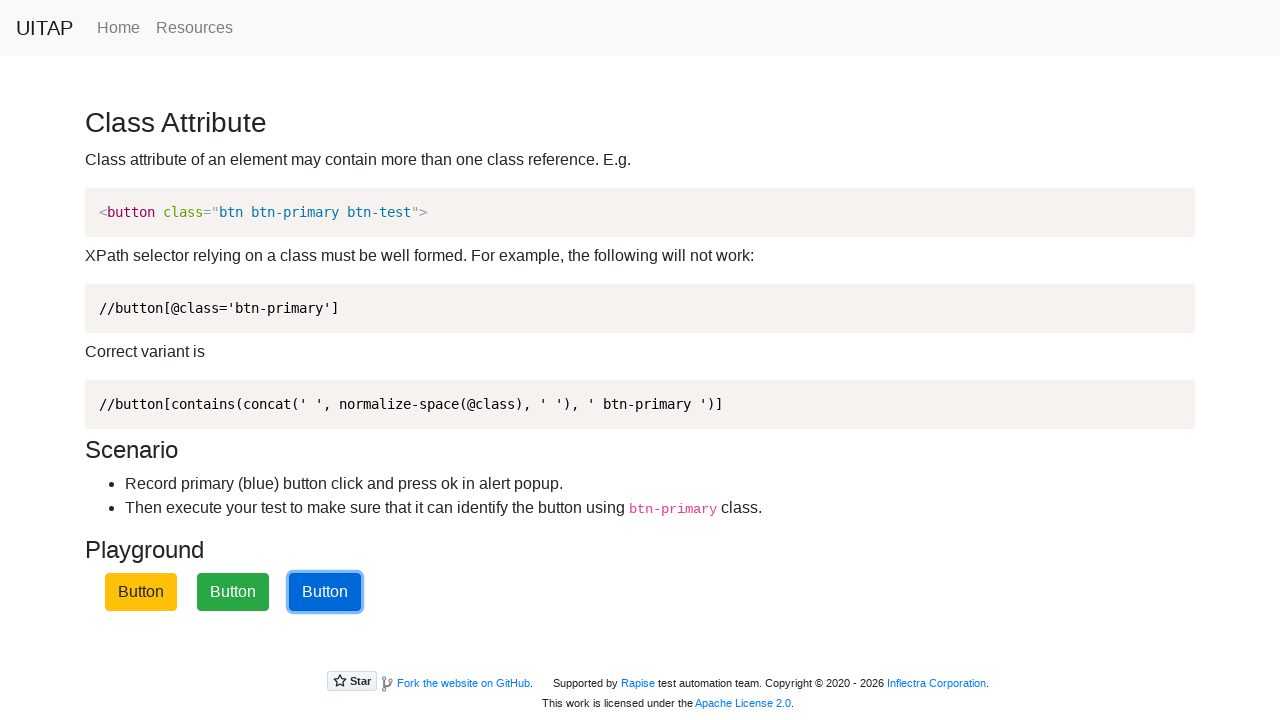